Tests a slow calculator application by setting a delay value, clicking calculator buttons to compute 7+8, and verifying the result equals 15

Starting URL: https://bonigarcia.dev/selenium-webdriver-java/slow-calculator.html

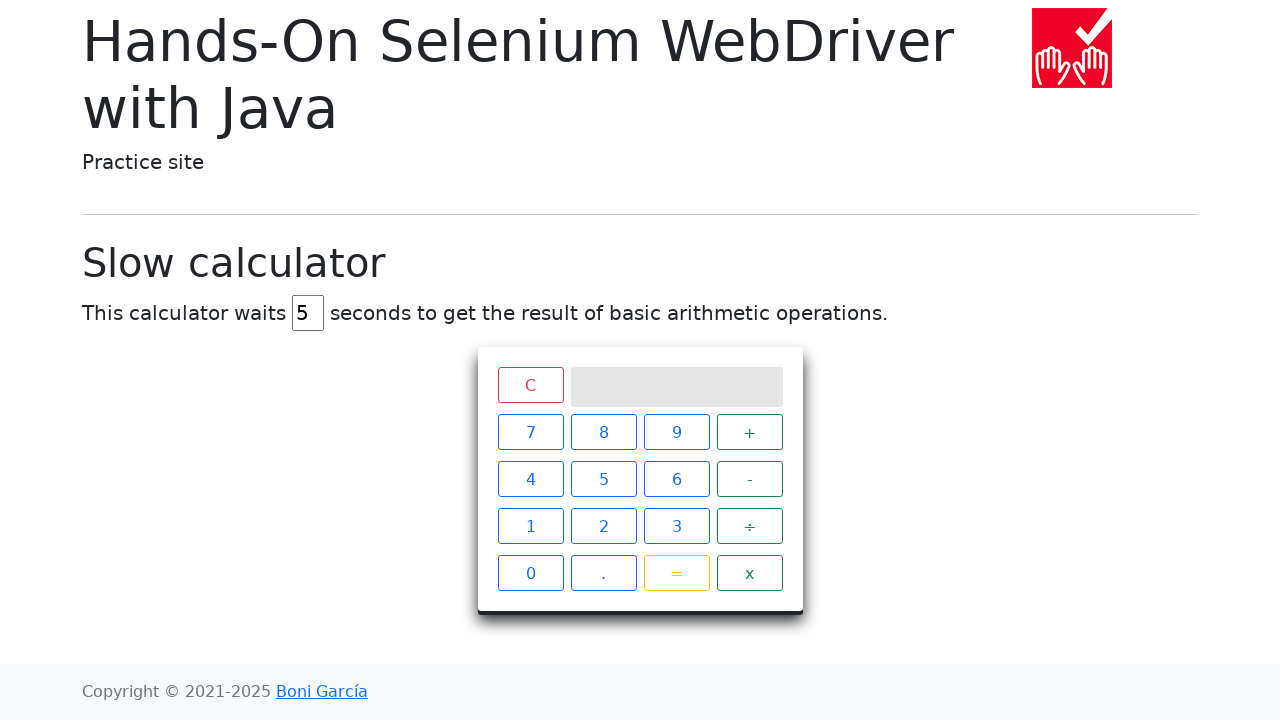

Navigated to slow calculator application
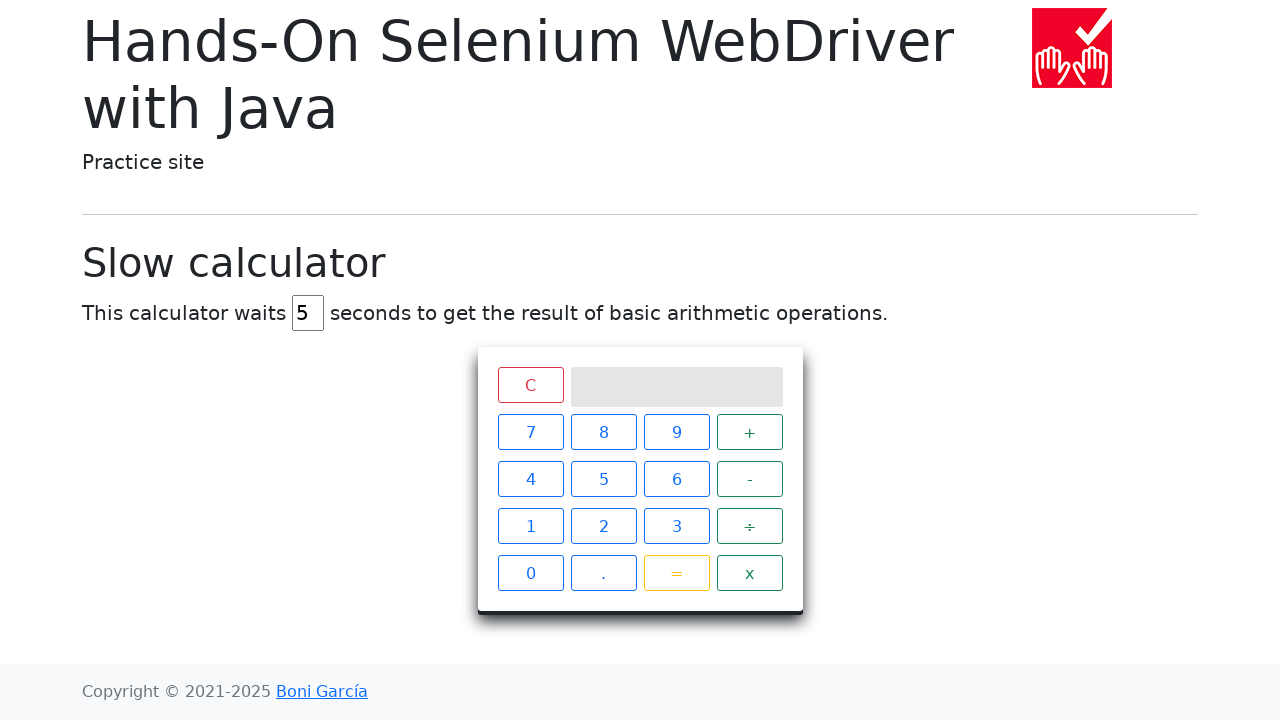

Cleared delay input field on #delay
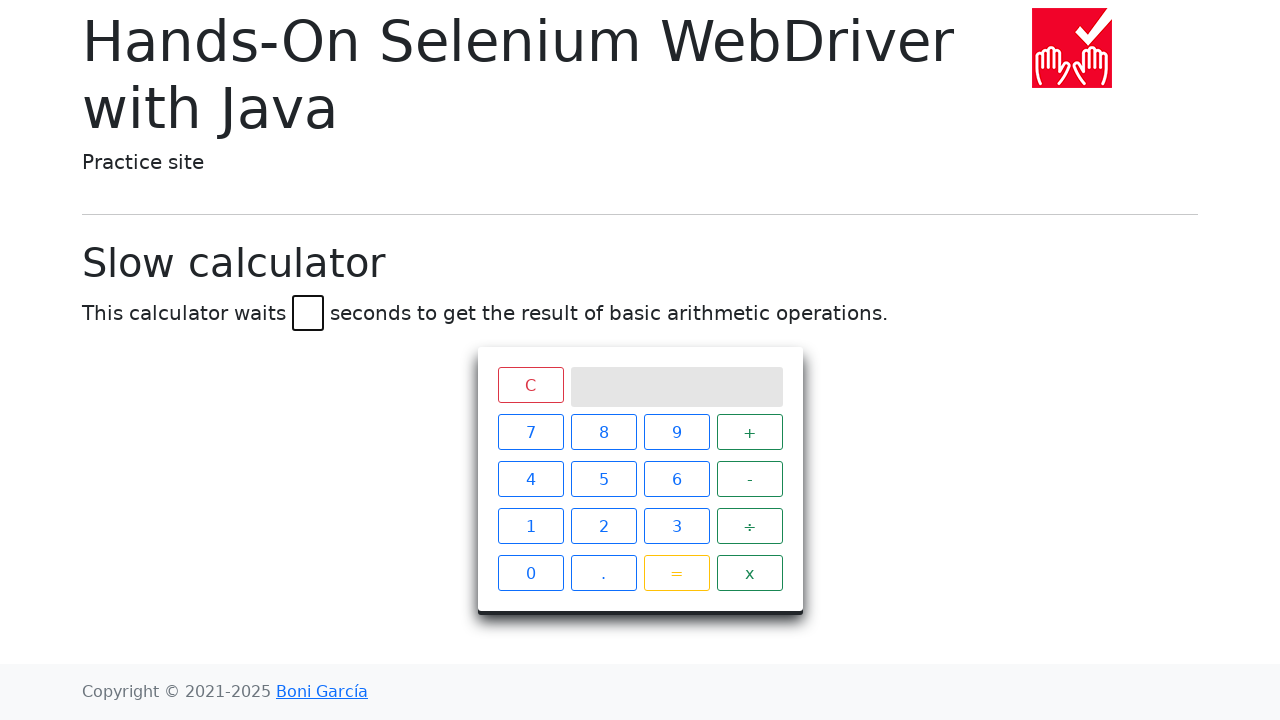

Set delay value to 45 seconds on #delay
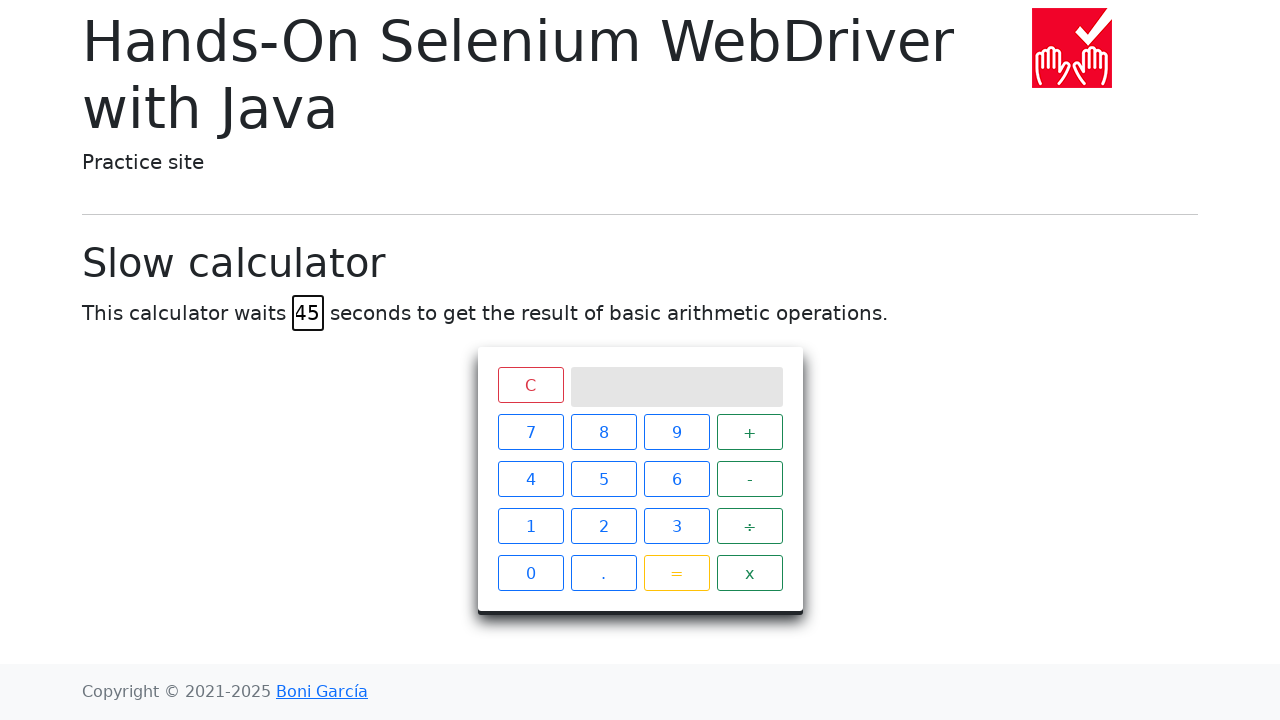

Clicked calculator button: 7 at (530, 432) on xpath=//span[text()='7']
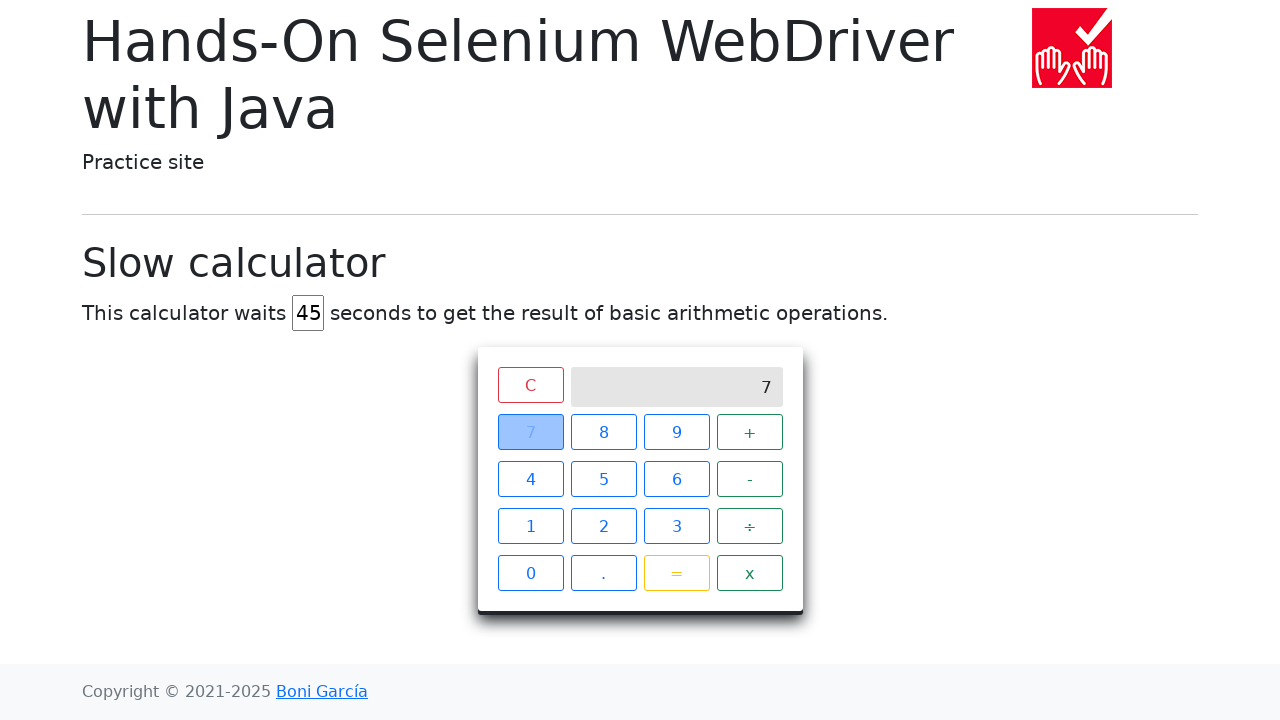

Clicked calculator button: + at (750, 432) on xpath=//span[text()='+']
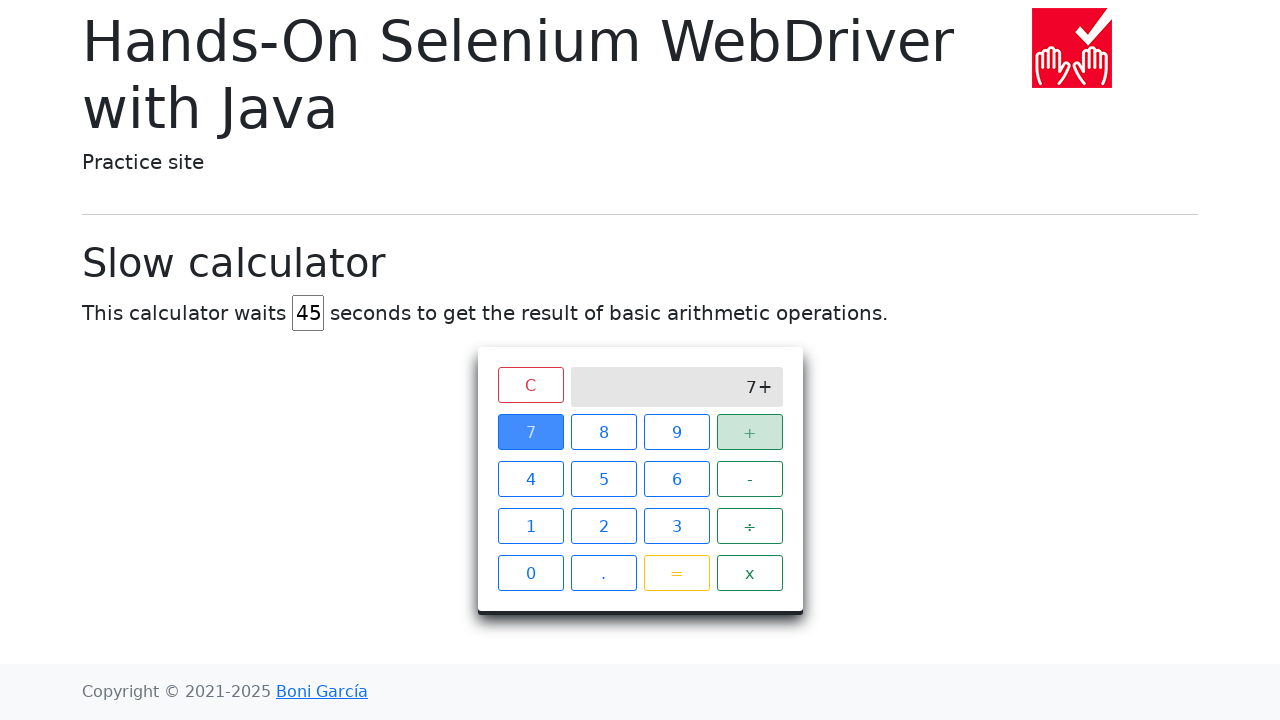

Clicked calculator button: 8 at (604, 432) on xpath=//span[text()='8']
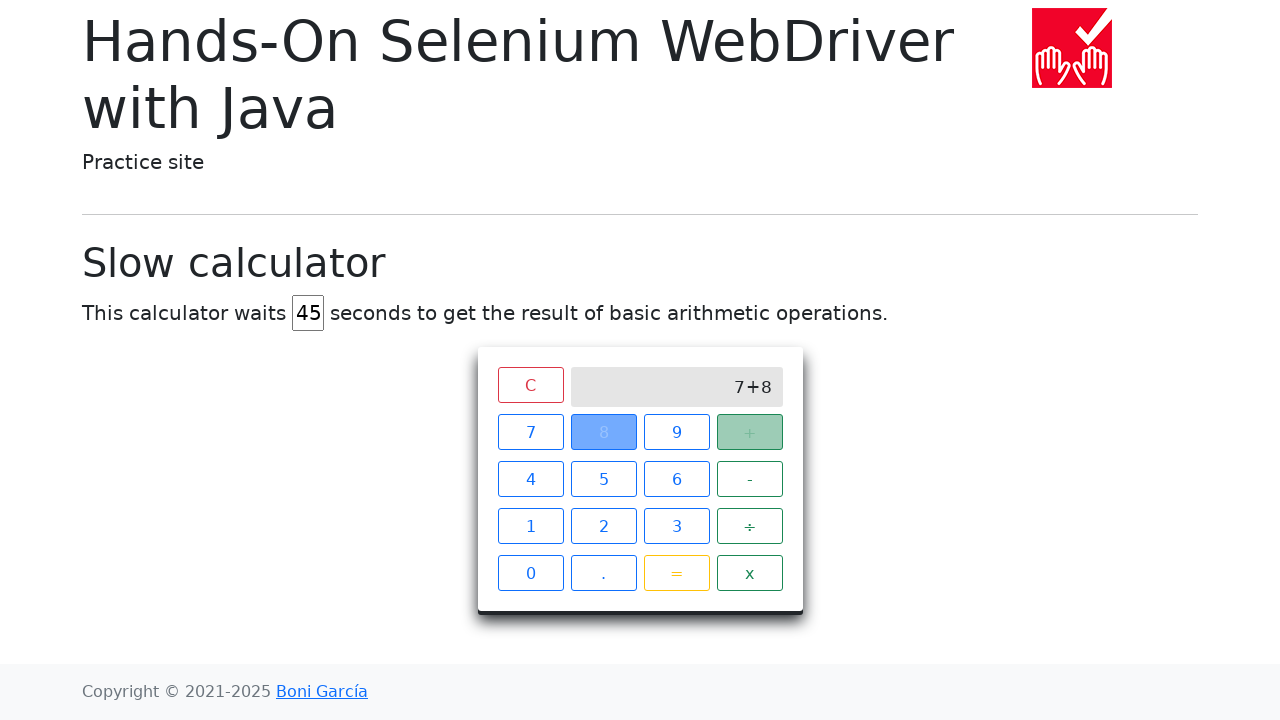

Clicked calculator button: = at (676, 573) on xpath=//span[text()='=']
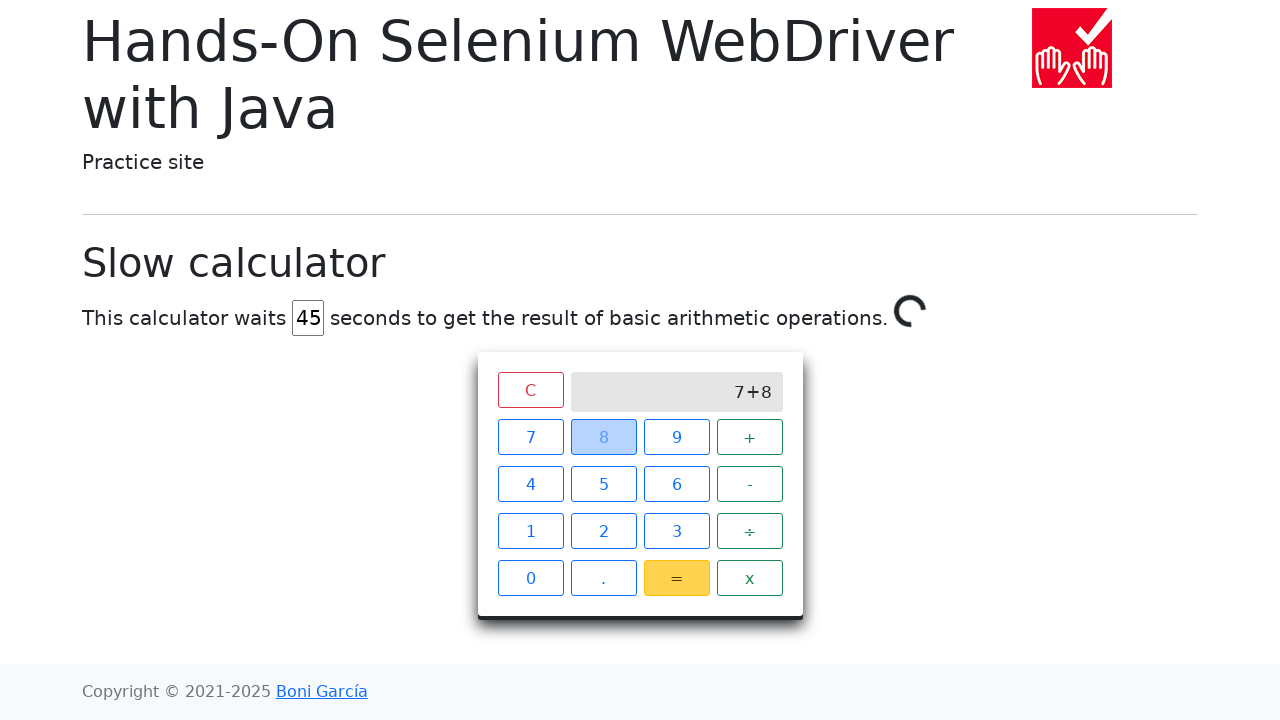

Verified calculation result equals 15 on the screen
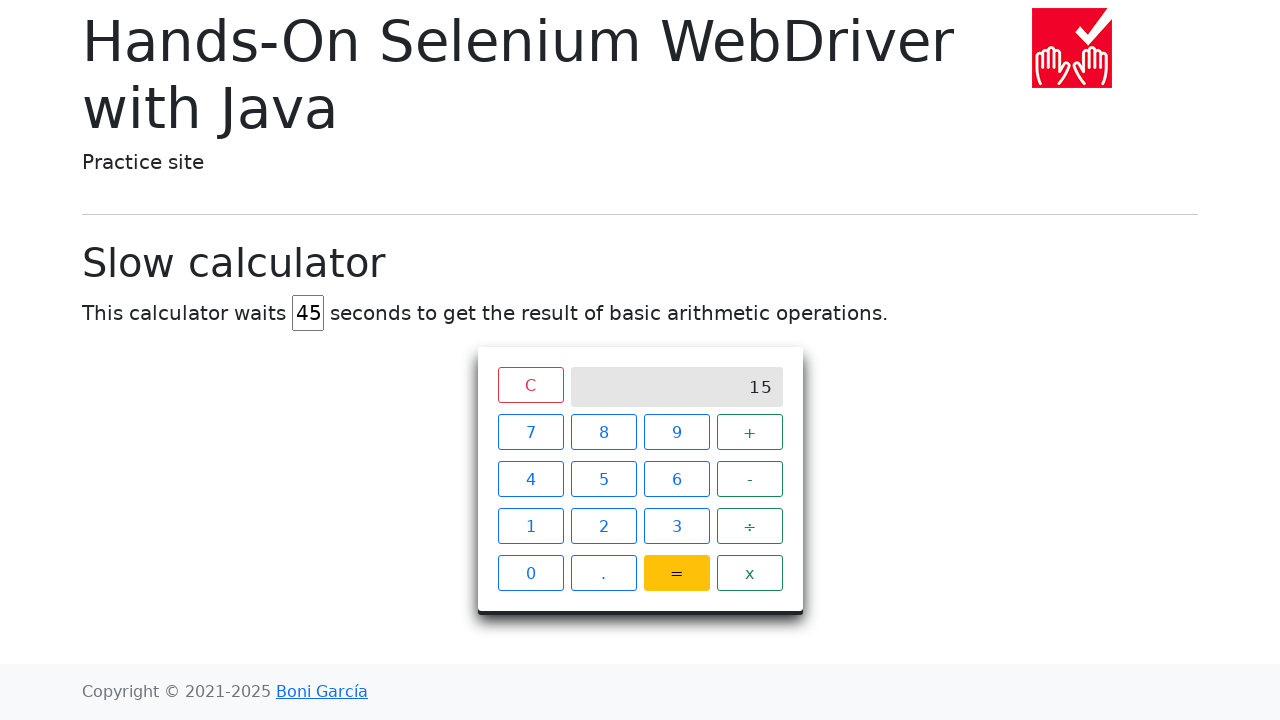

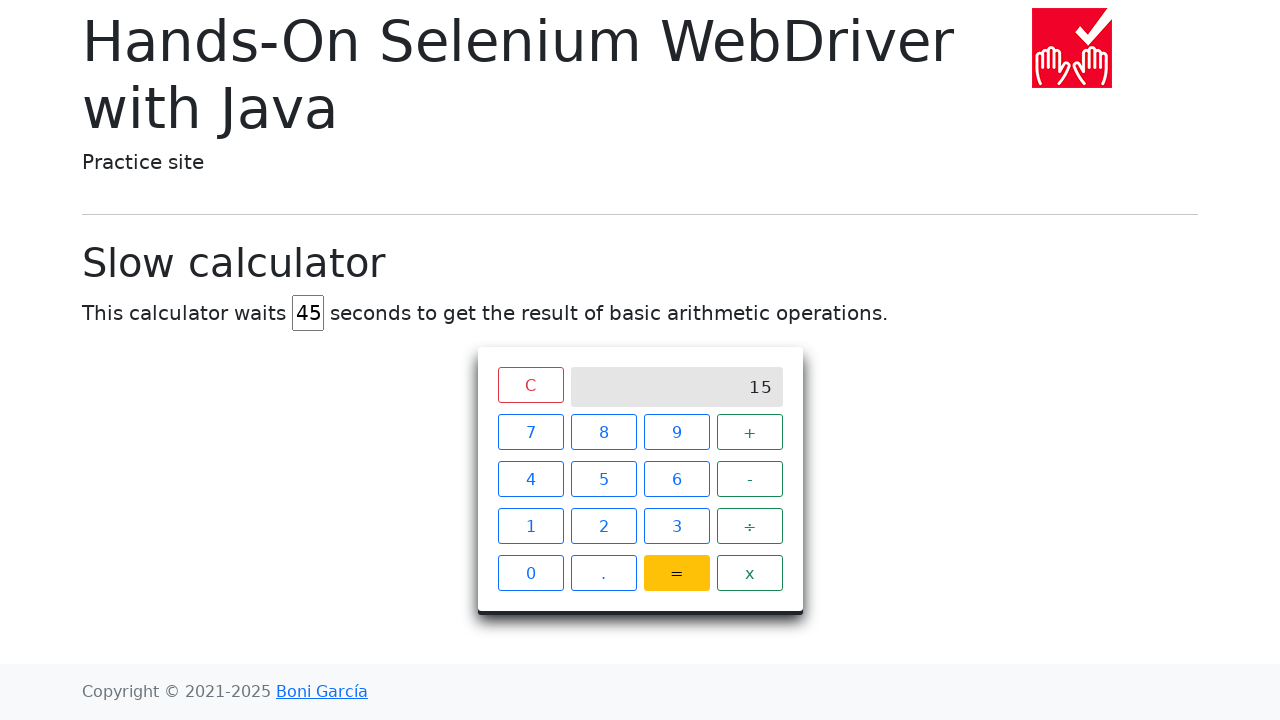